Navigates to a practice e-commerce offers page and locates the discount price of a product (Tomato) from a table

Starting URL: https://rahulshettyacademy.com/seleniumPractise/#/offers

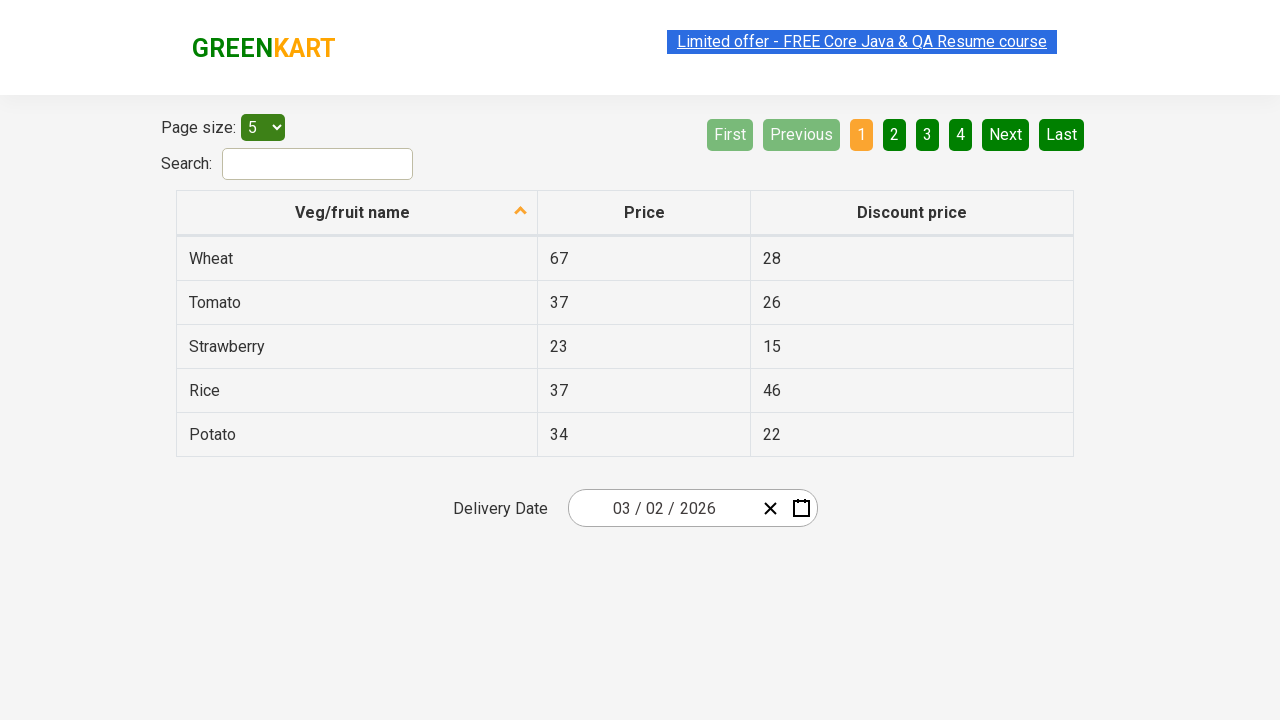

Waited for the offers table to be visible
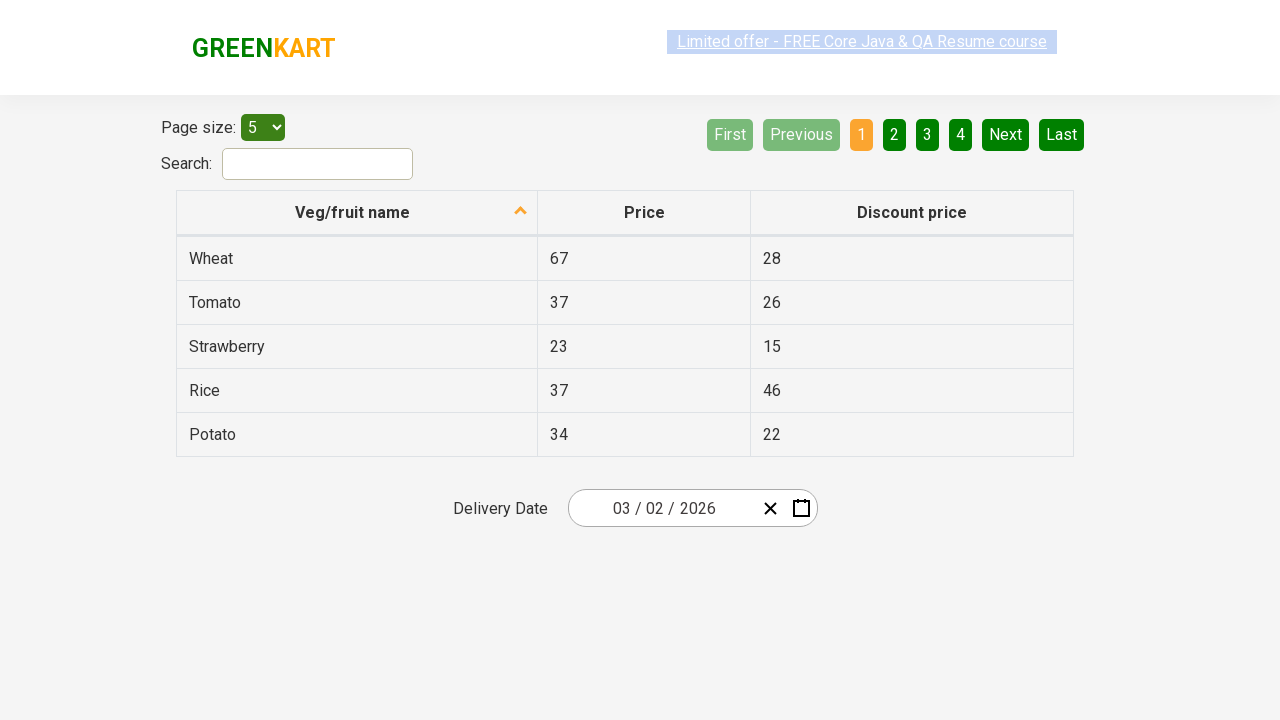

Located the discount price cell for Tomato in the table
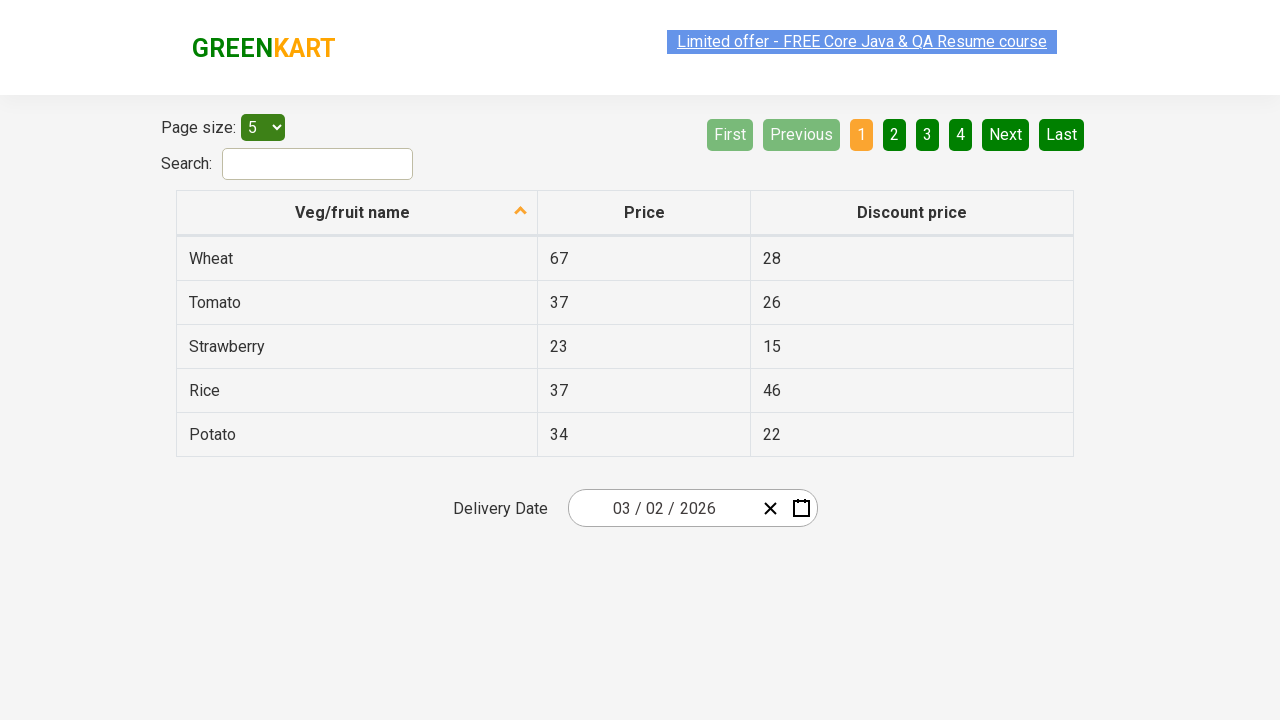

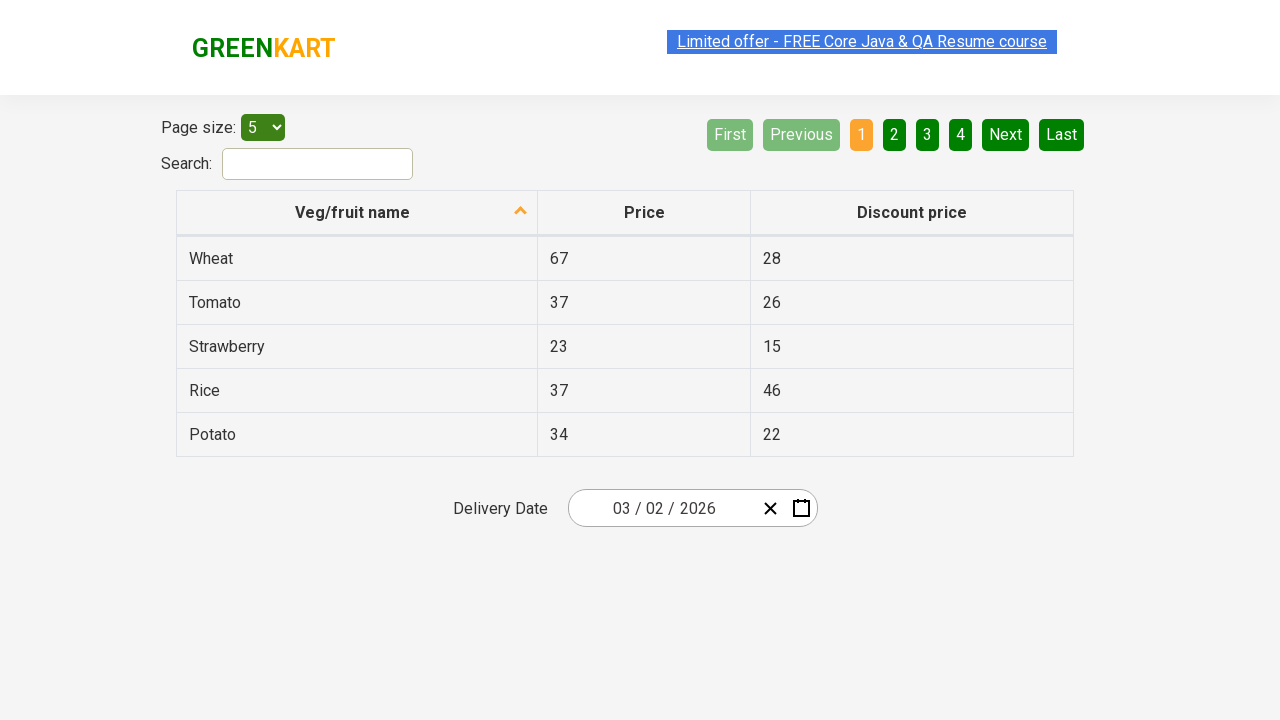